Tests adding a date to a new scheduling by opening the modal and filling the date field.

Starting URL: https://test-a-pet.vercel.app/

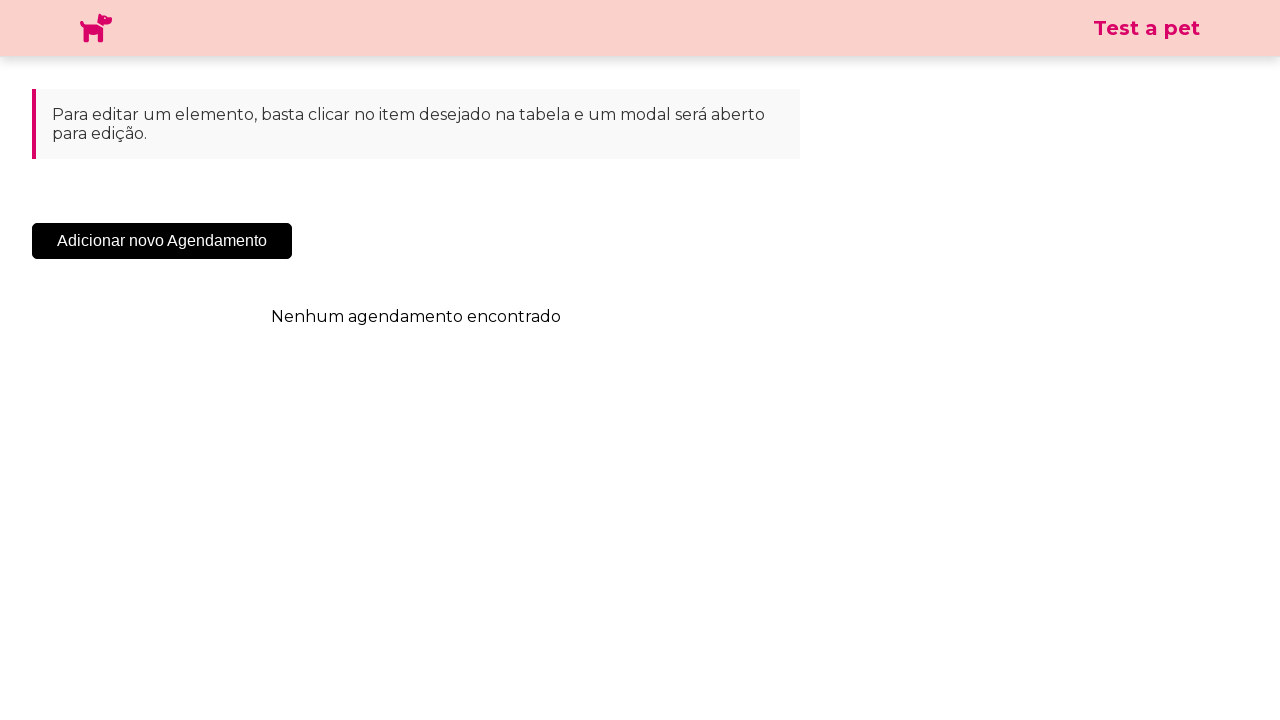

Clicked 'Add New Scheduling' button to open scheduling modal at (162, 241) on .sc-cHqXqK.kZzwzX
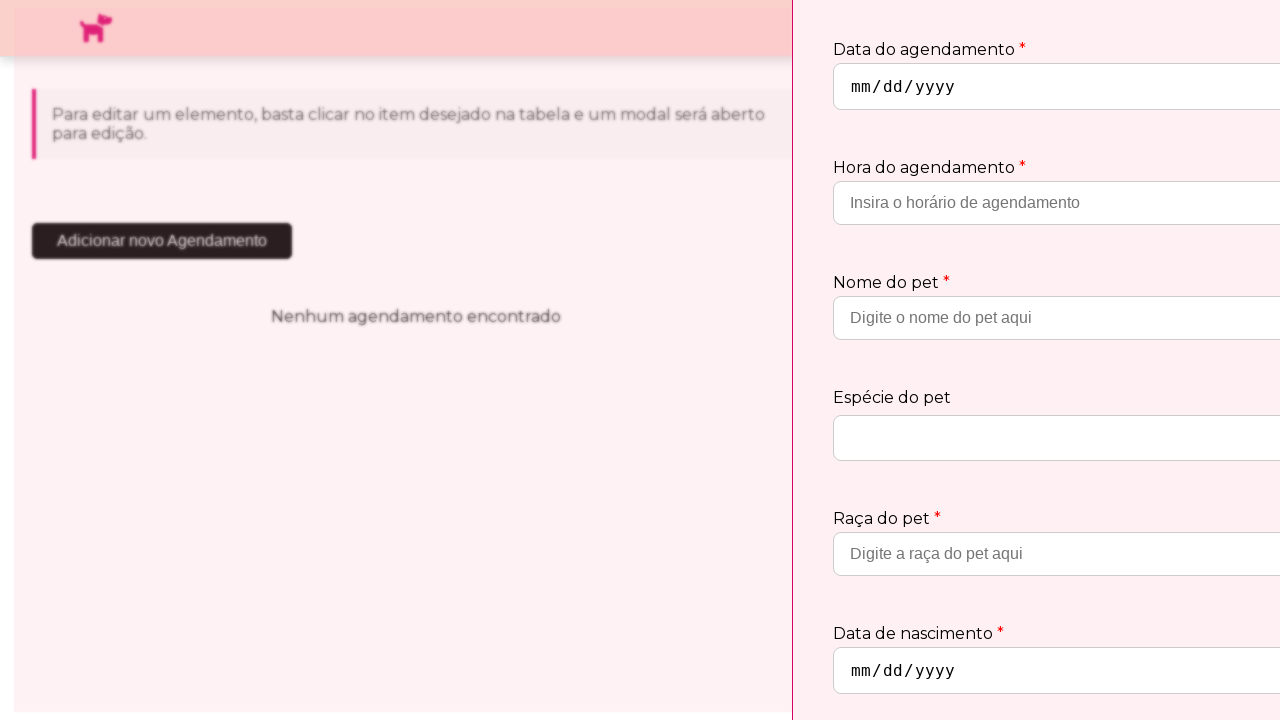

Scheduling modal appeared and became visible
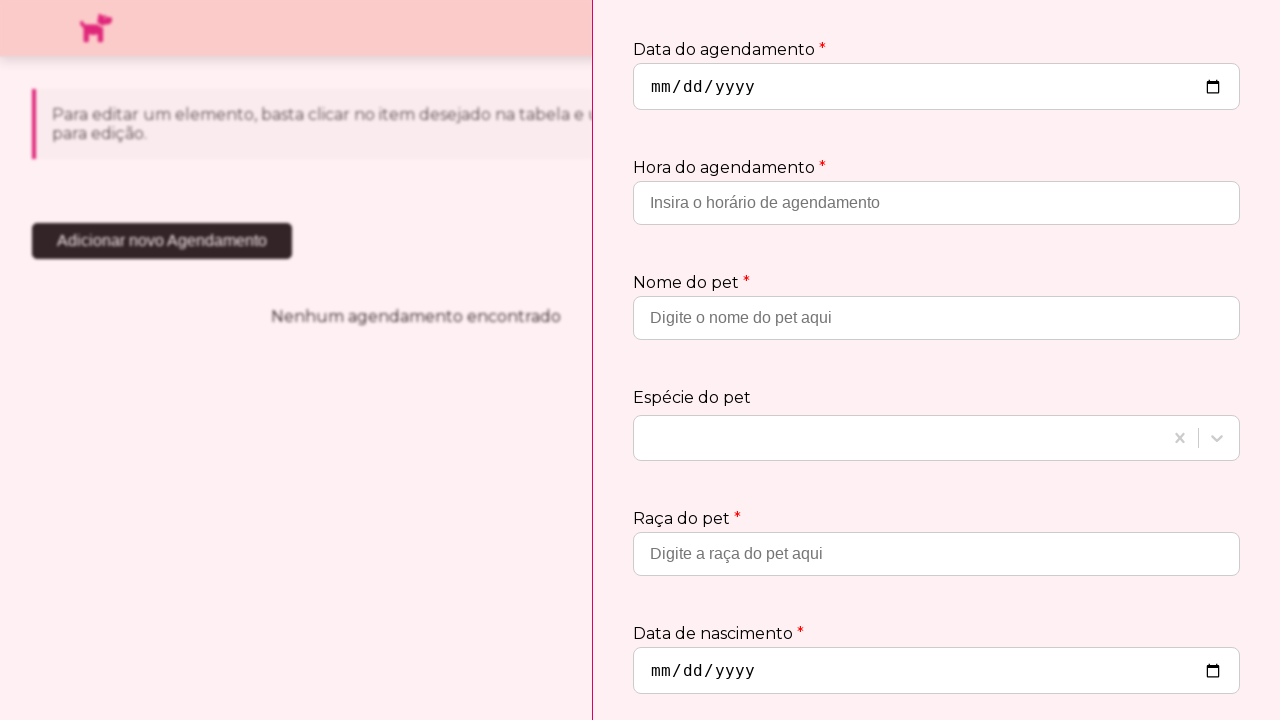

Filled date field with '2030-10-10' for new scheduling on input[type='date']
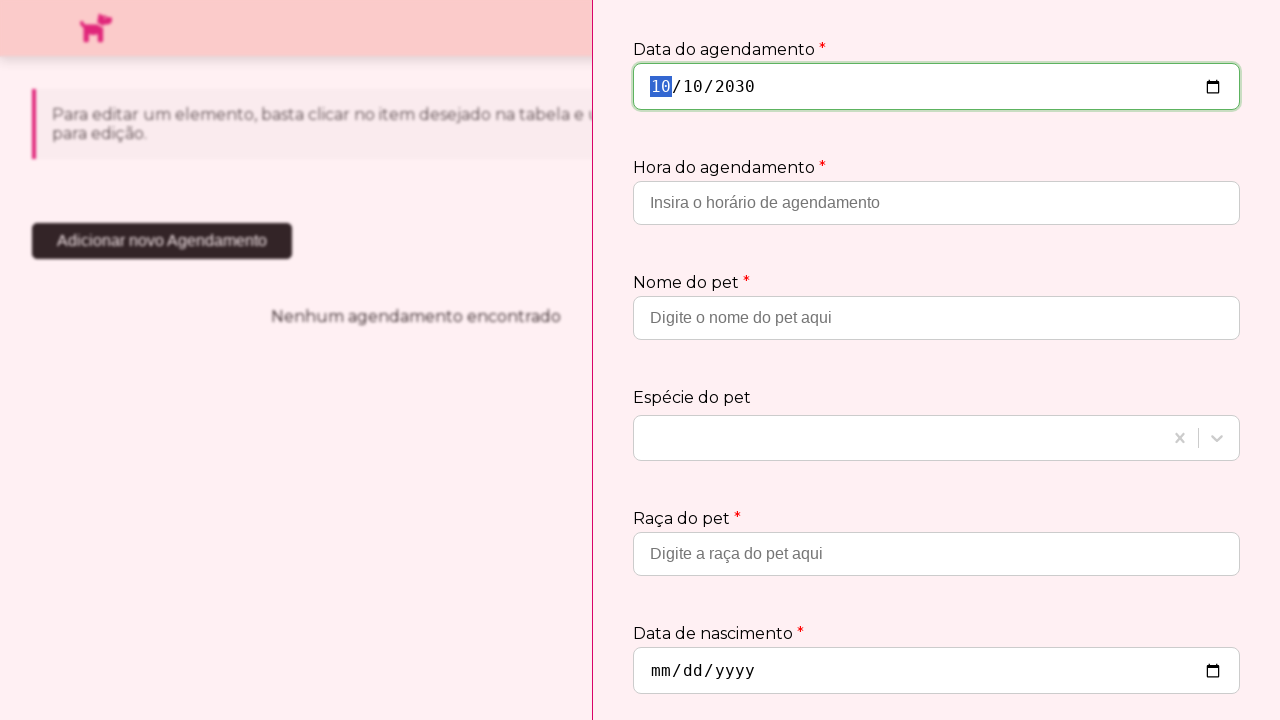

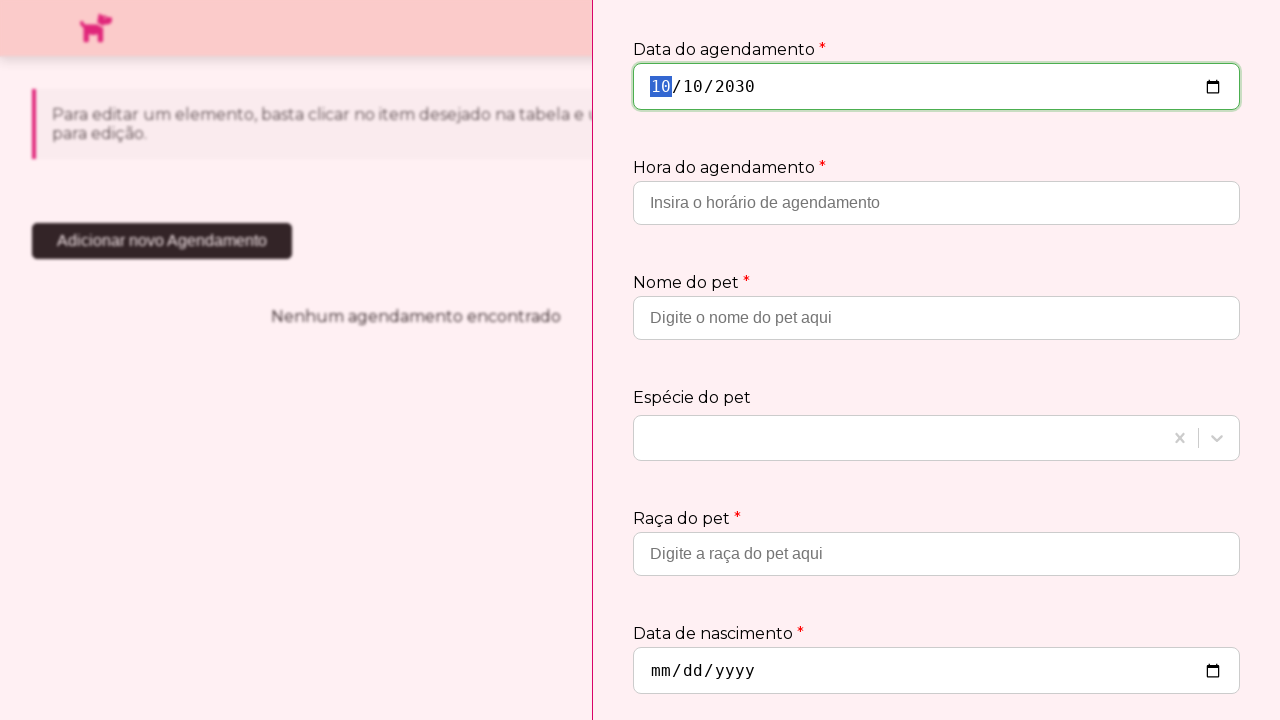